Navigates to W3Schools HTML tables tutorial page, scrolls down the page, and verifies that the customers table is present and contains data.

Starting URL: https://www.w3schools.com/html/html_tables.asp

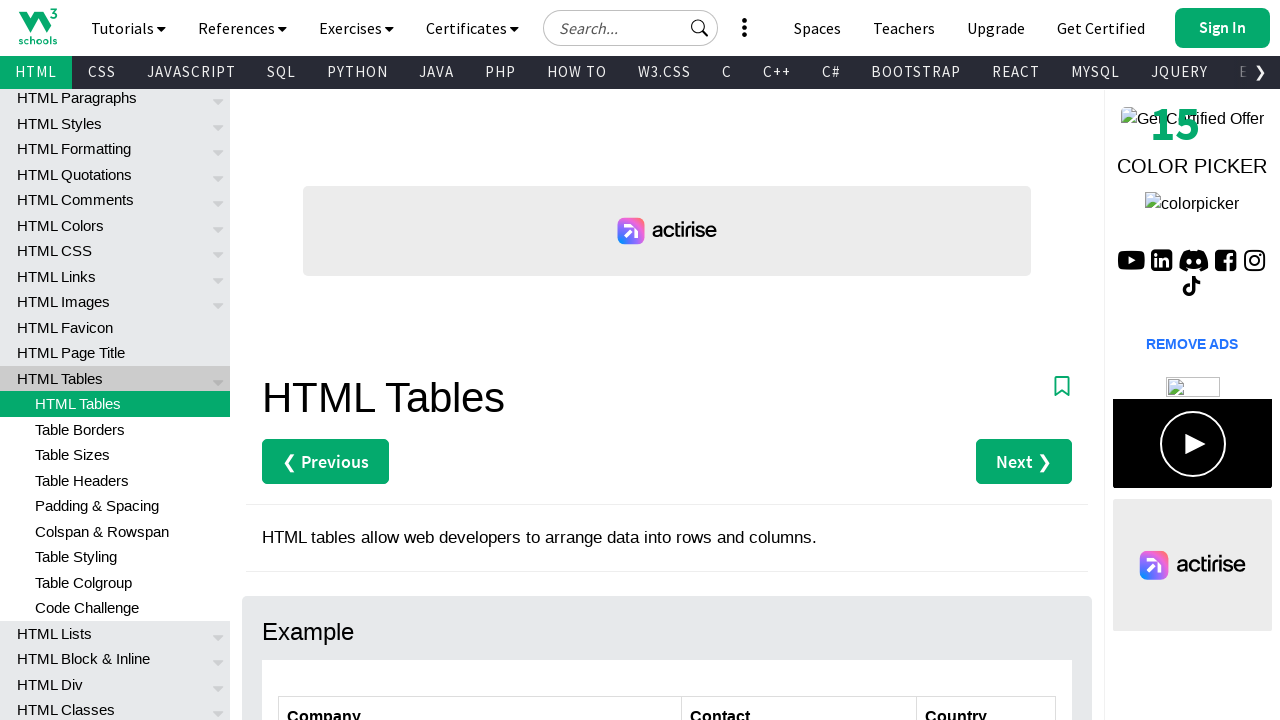

Page loaded and DOM content rendered
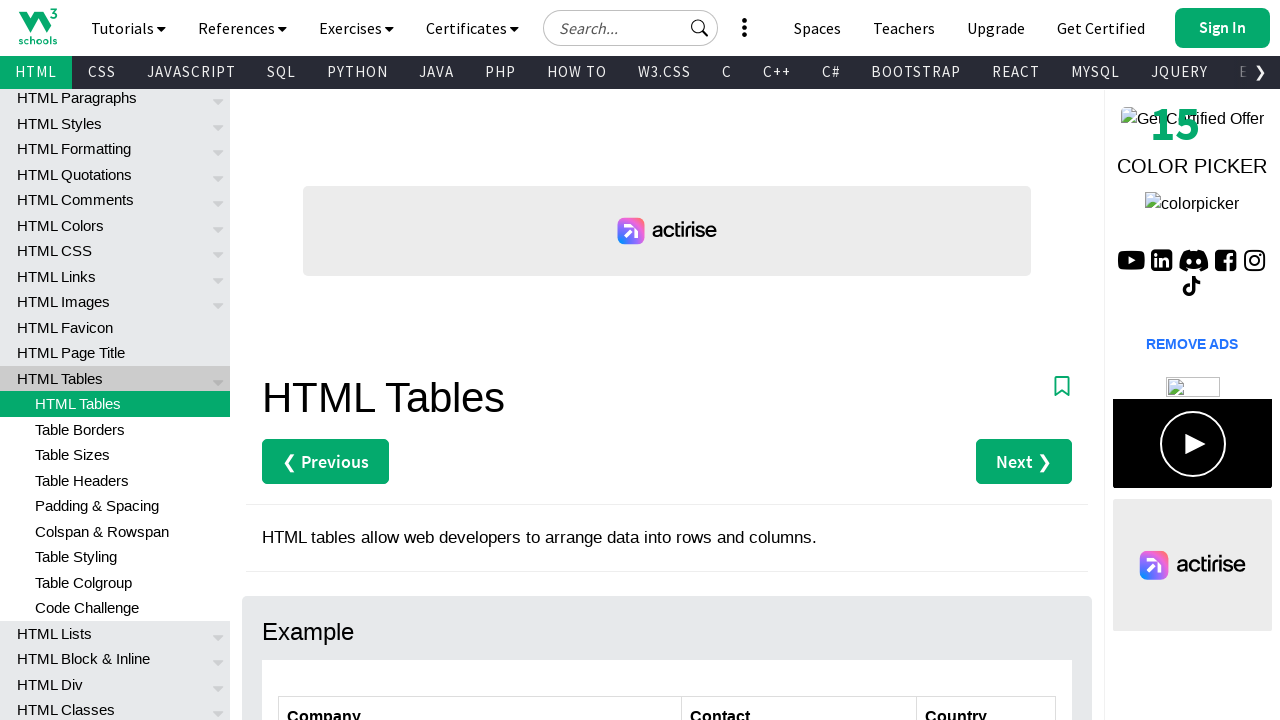

Scrolled down the page by 500 pixels
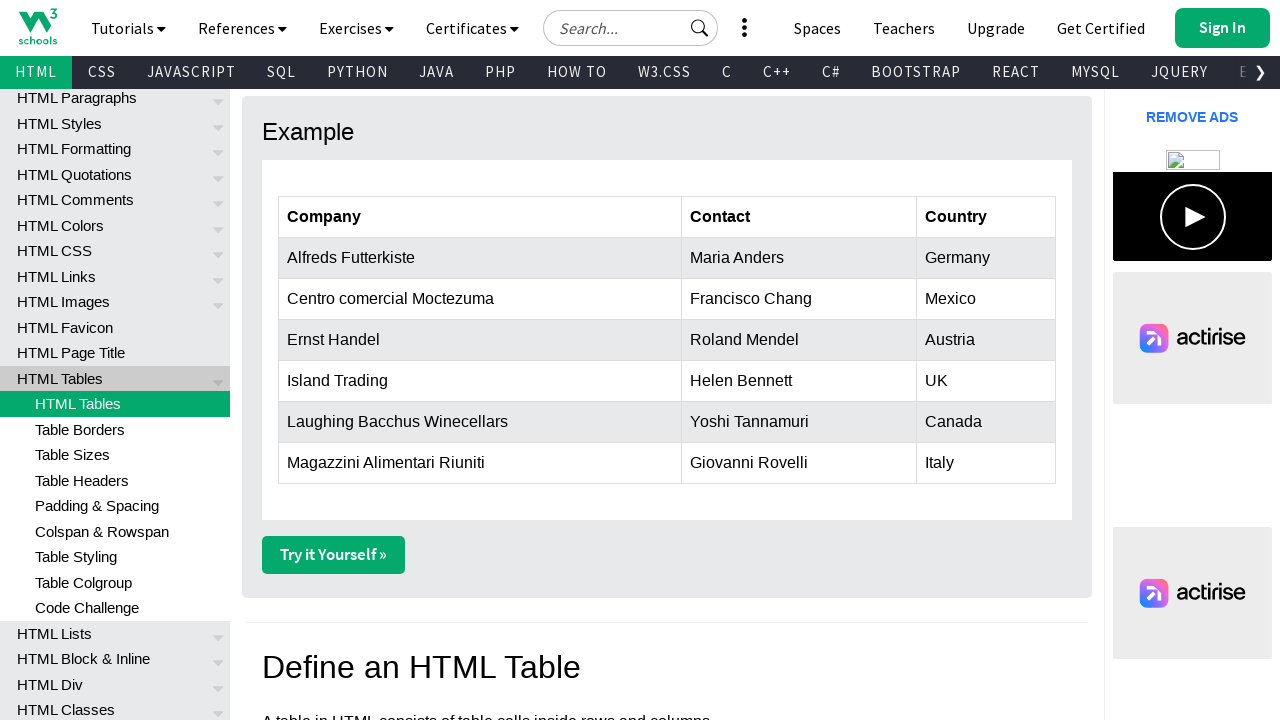

Customers table element is present on the page
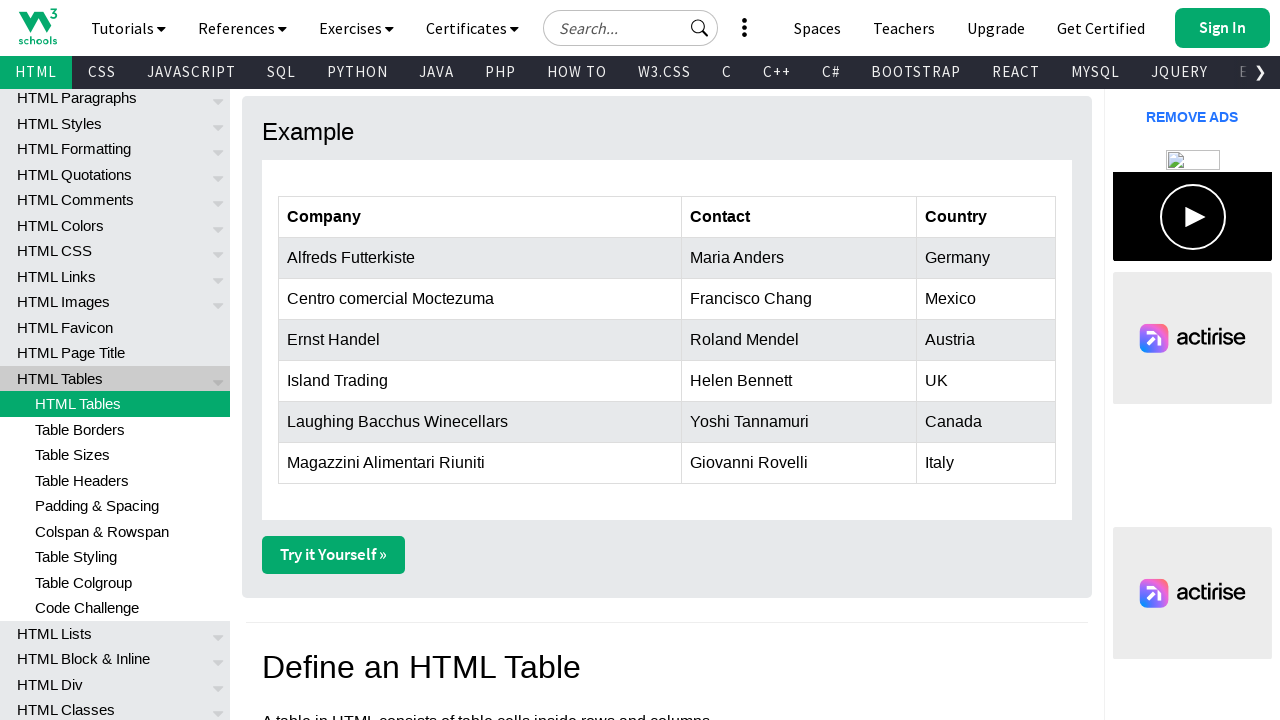

Customers table contains data rows
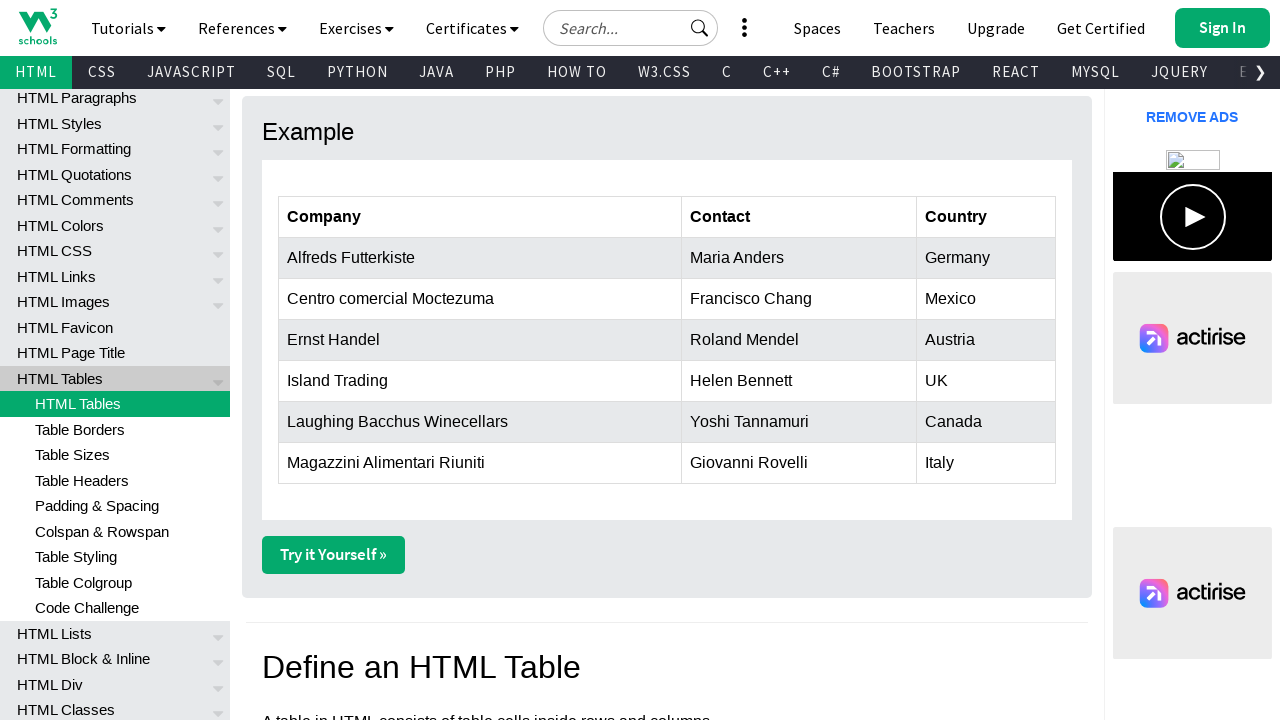

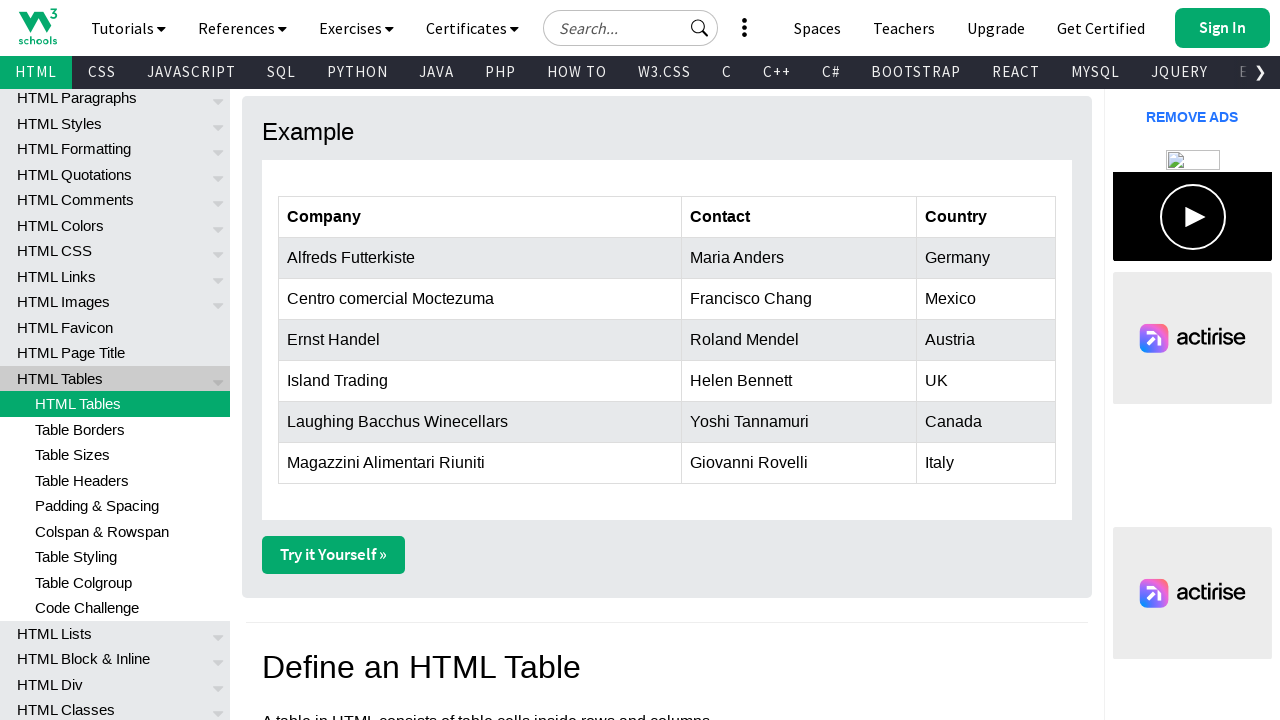